Tests American Airlines flight search functionality by entering origin and destination airports, selecting departure and return dates from calendar widgets, and submitting the search form

Starting URL: https://www.aa.com/homePage.do

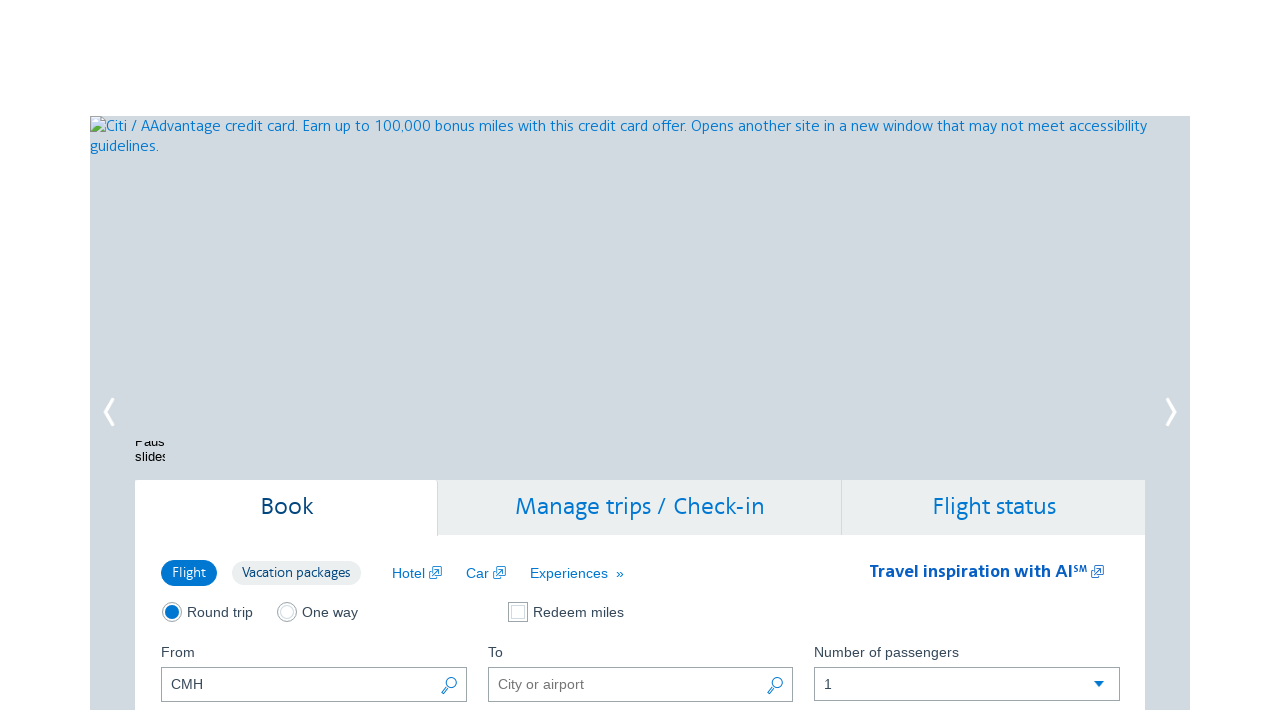

Entered origin airport 'LAX' on #reservationFlightSearchForm\.originAirport
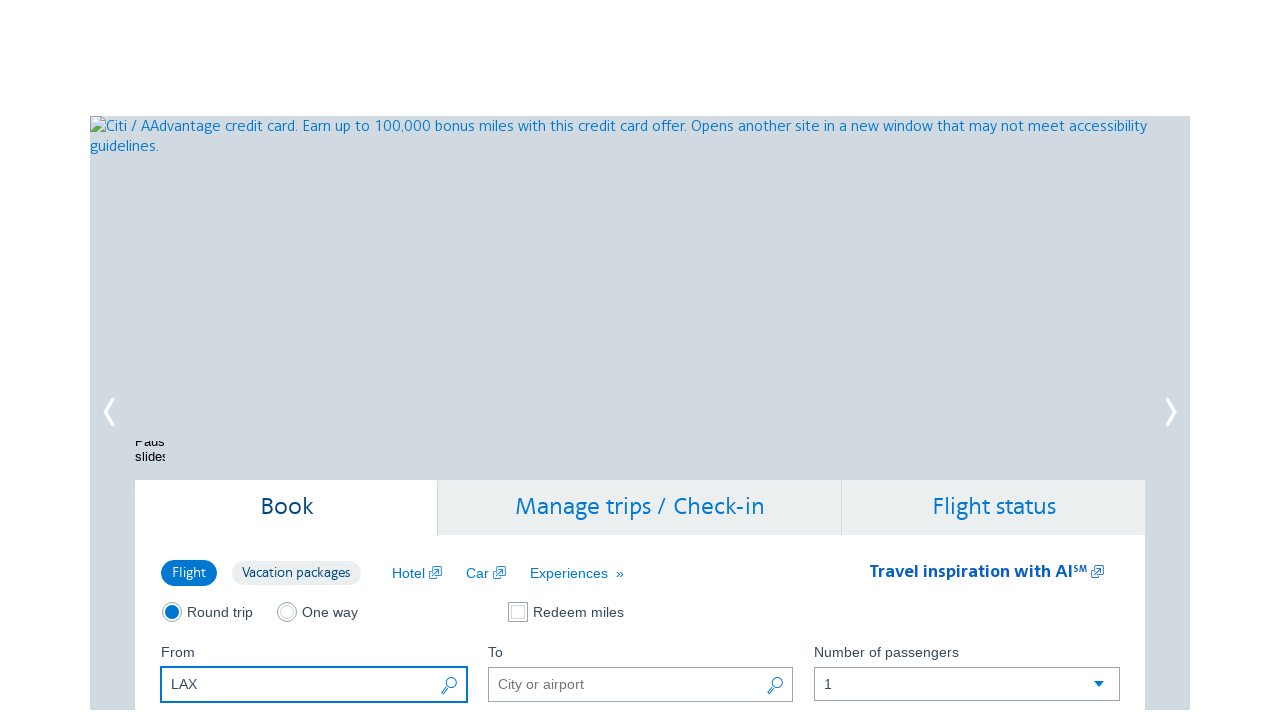

Entered destination airport 'JFK' on #reservationFlightSearchForm\.destinationAirport
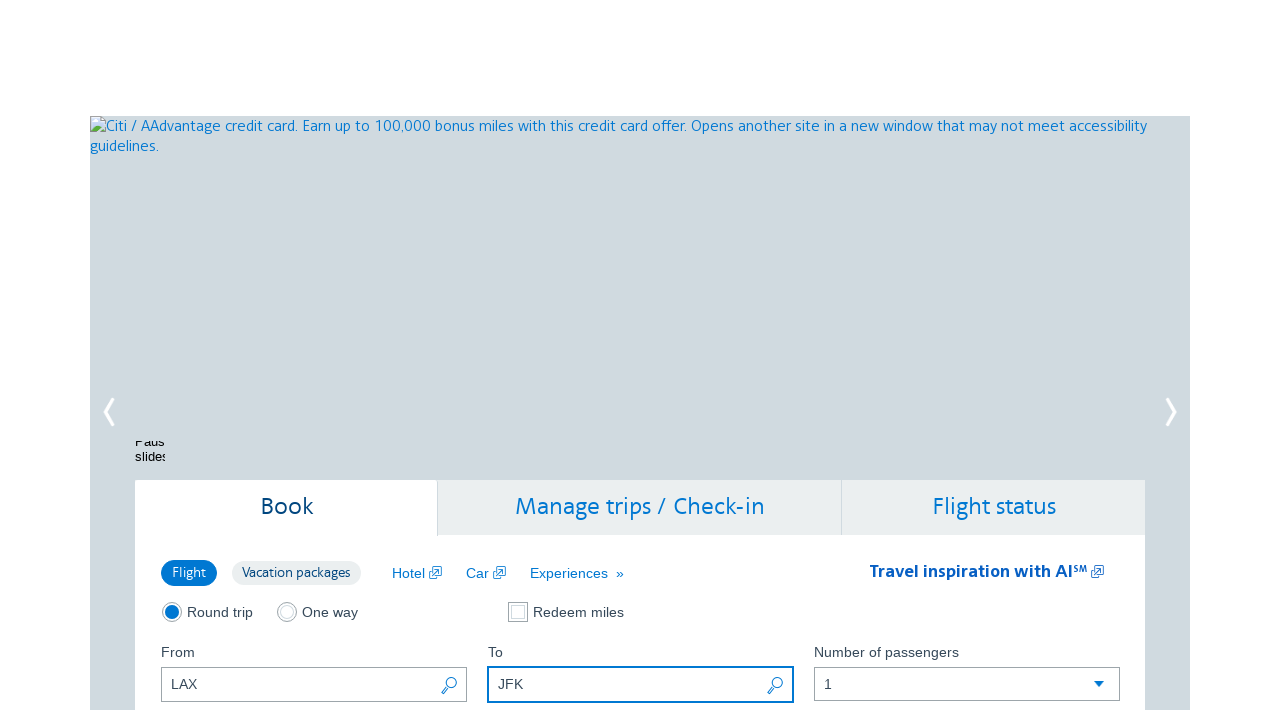

Opened departure date calendar widget at (450, 360) on (//button[@class='ui-datepicker-trigger'])[1]
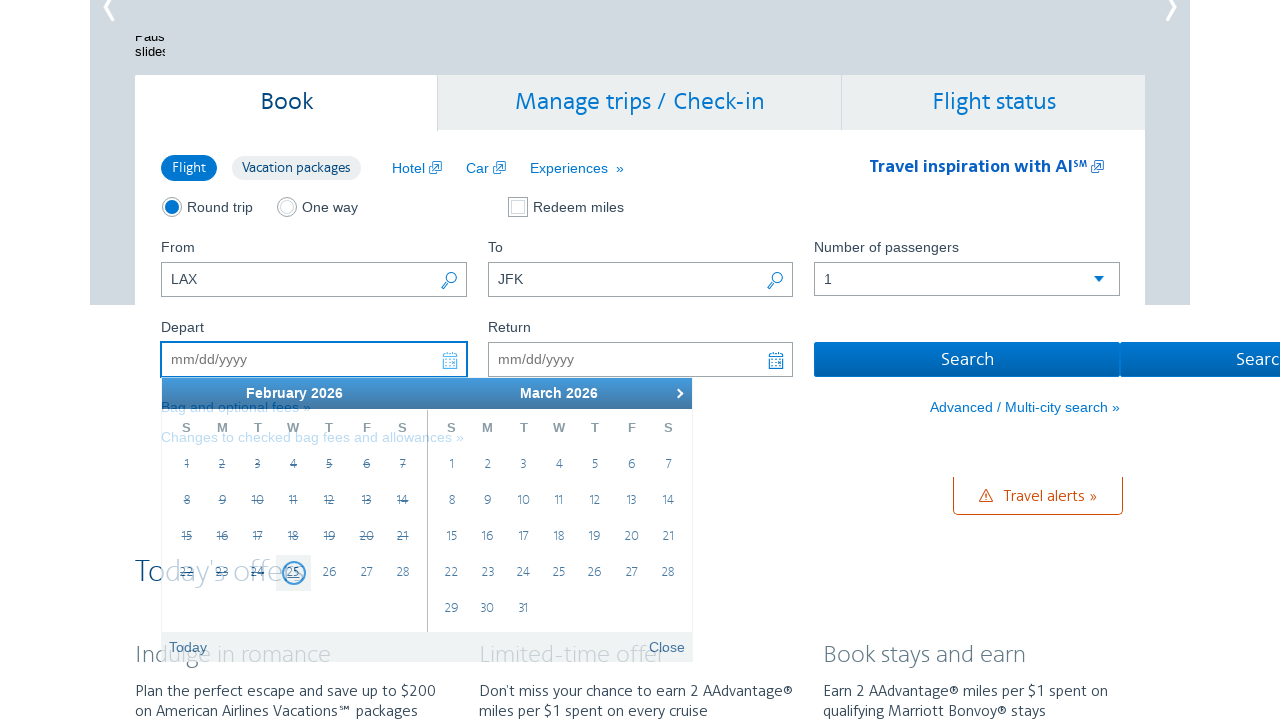

Clicked next month button in departure calendar at (677, 393) on xpath=//*[@id='ui-datepicker-div']/div[2]/div/a
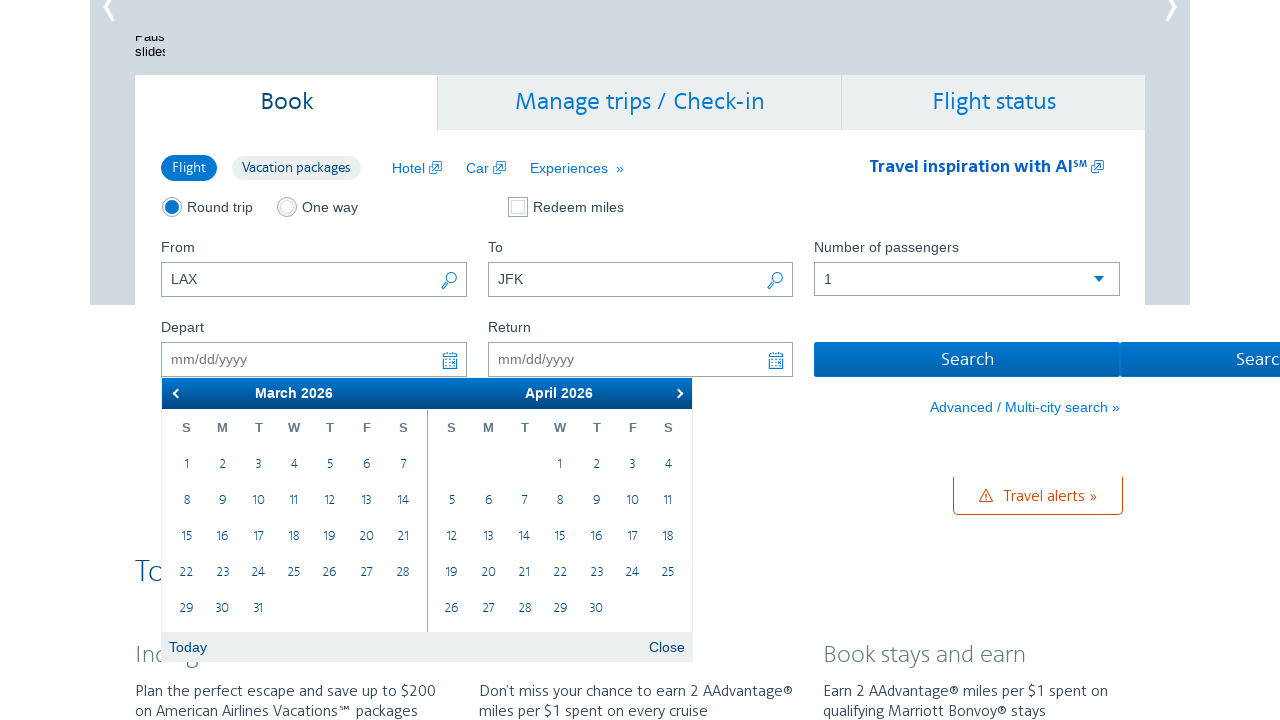

Clicked next month button in departure calendar at (677, 393) on xpath=//*[@id='ui-datepicker-div']/div[2]/div/a
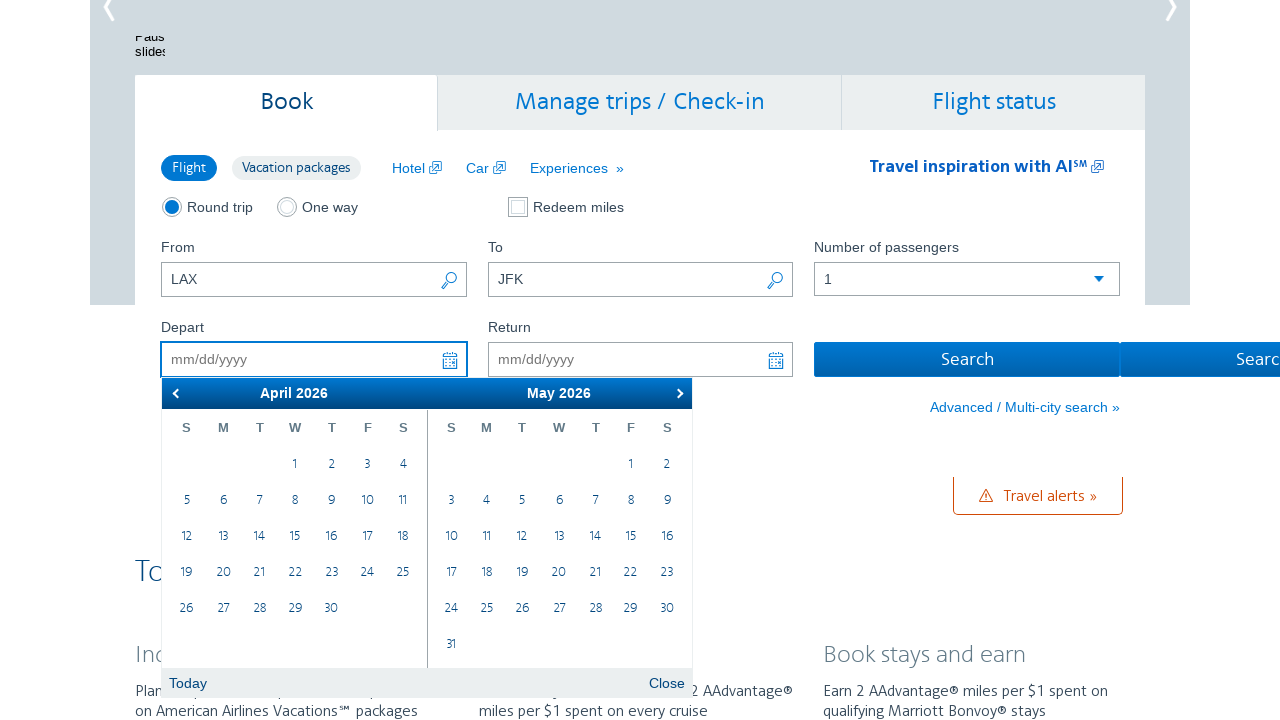

Clicked next month button in departure calendar at (677, 393) on xpath=//*[@id='ui-datepicker-div']/div[2]/div/a
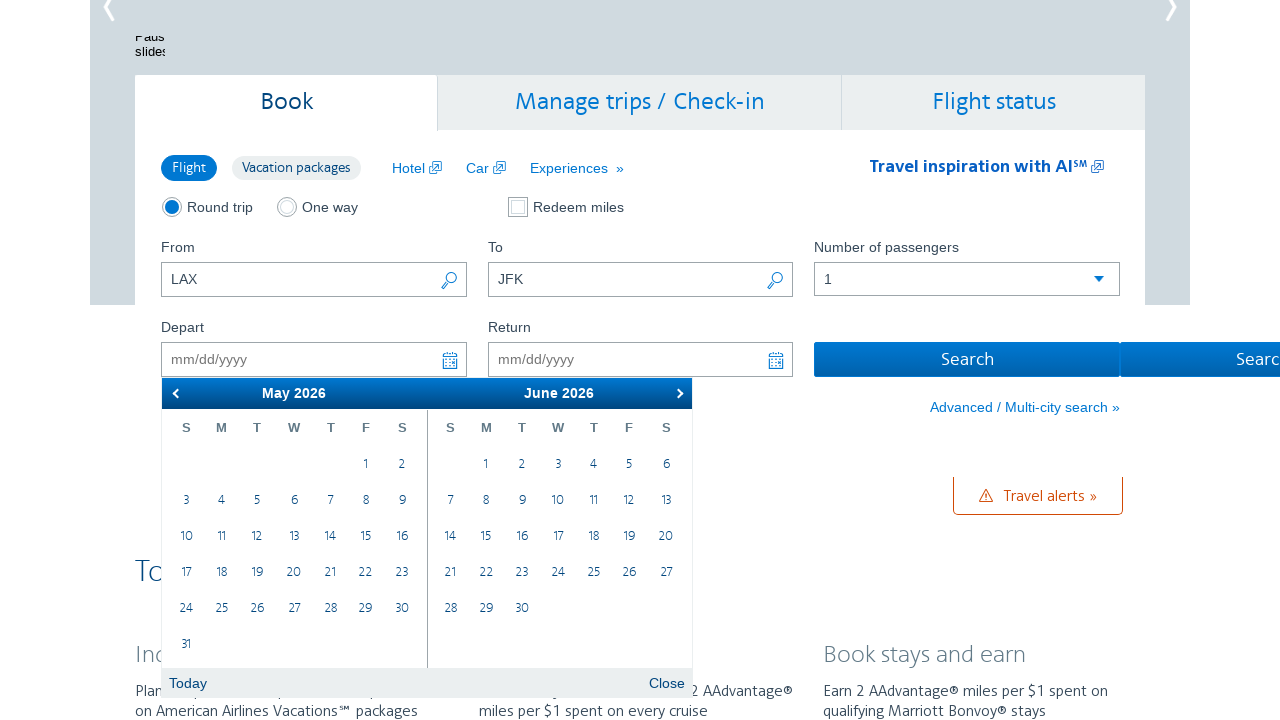

Clicked next month button in departure calendar at (677, 393) on xpath=//*[@id='ui-datepicker-div']/div[2]/div/a
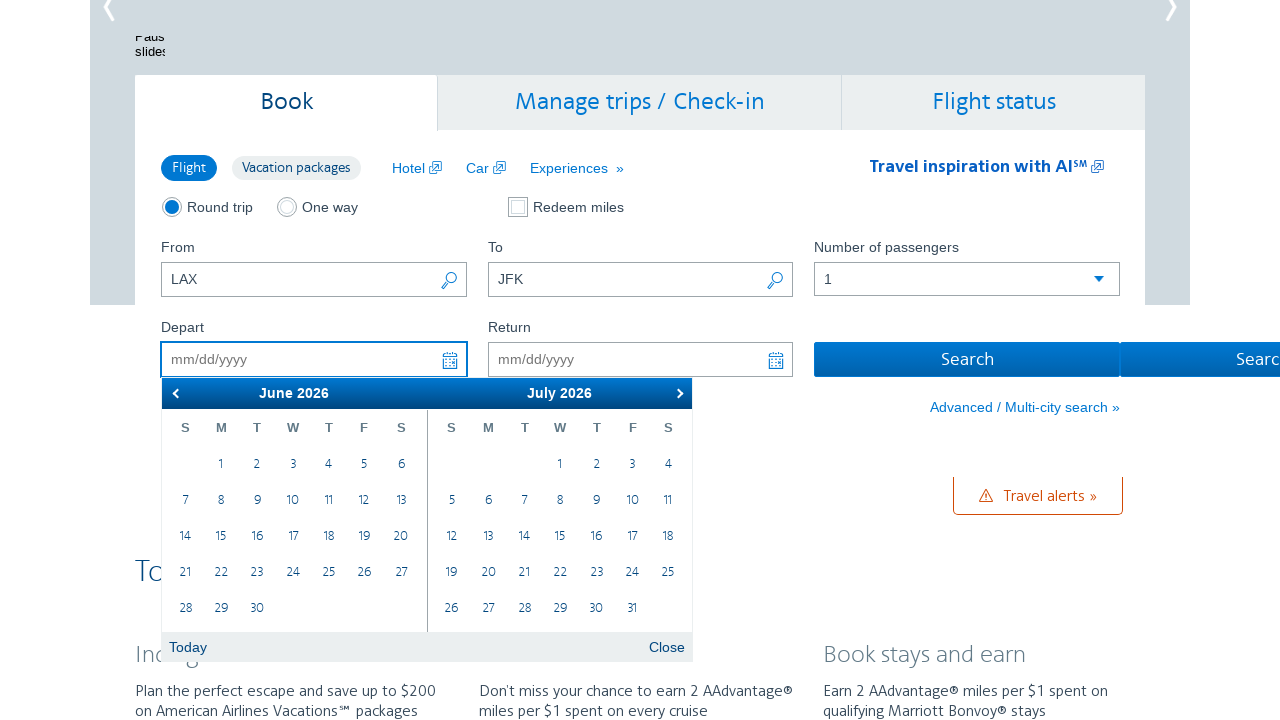

Clicked next month button in departure calendar at (677, 393) on xpath=//*[@id='ui-datepicker-div']/div[2]/div/a
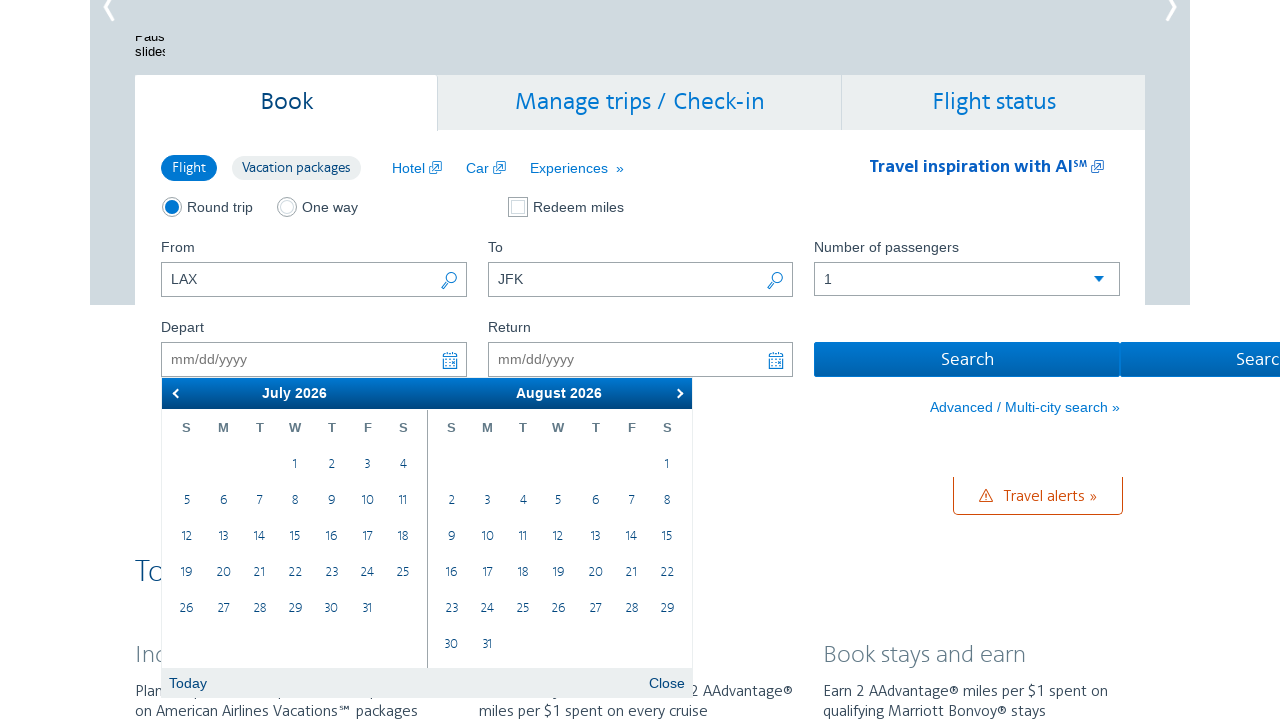

Clicked next month button in departure calendar at (677, 393) on xpath=//*[@id='ui-datepicker-div']/div[2]/div/a
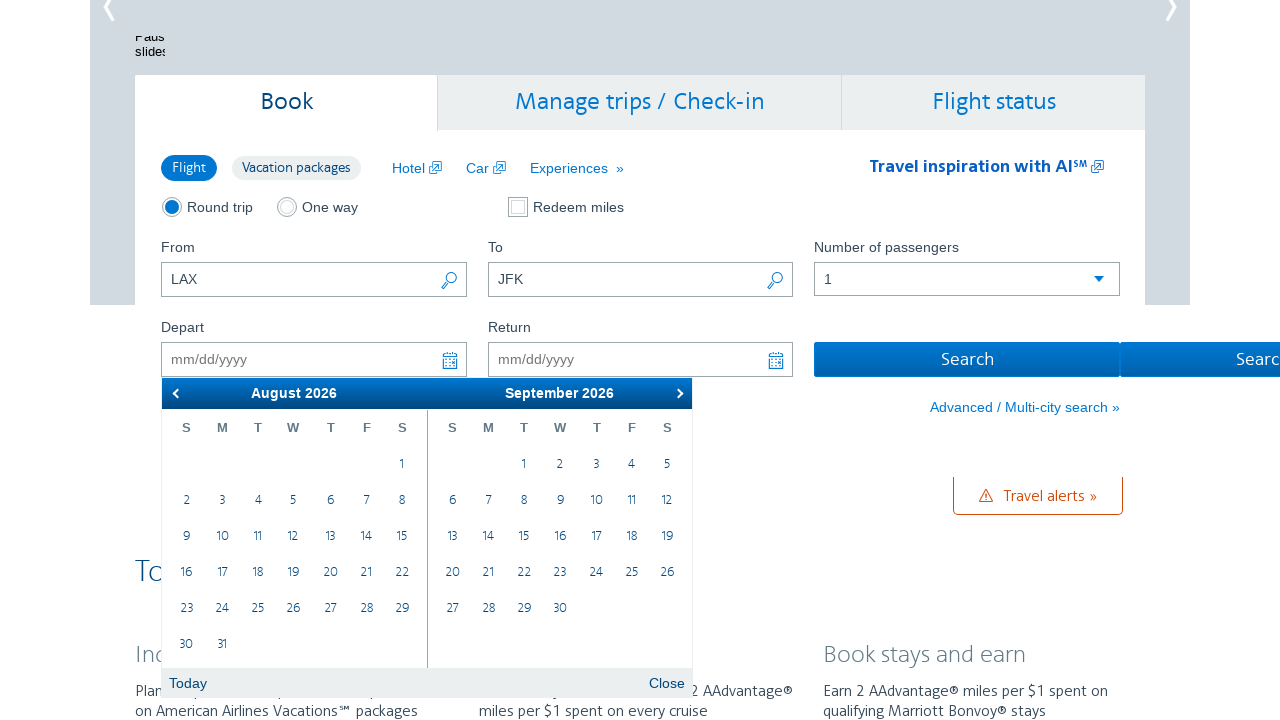

Clicked next month button in departure calendar at (677, 393) on xpath=//*[@id='ui-datepicker-div']/div[2]/div/a
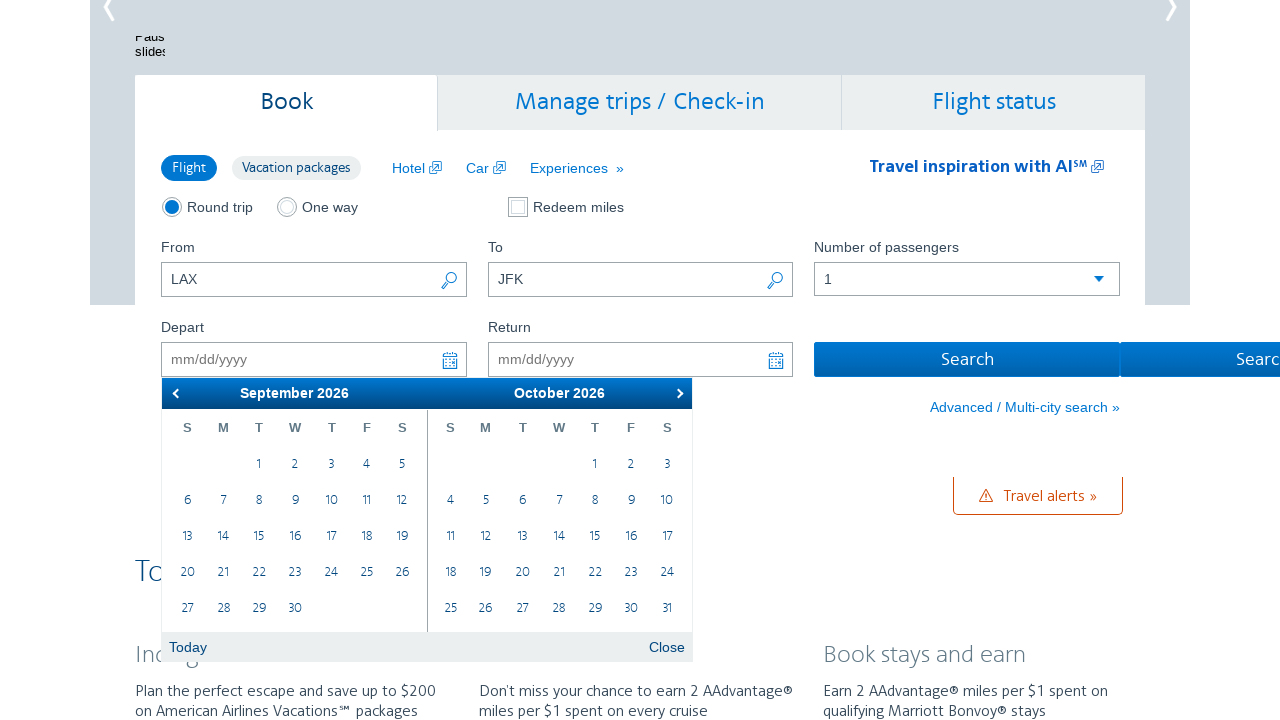

Navigated to September in departure calendar
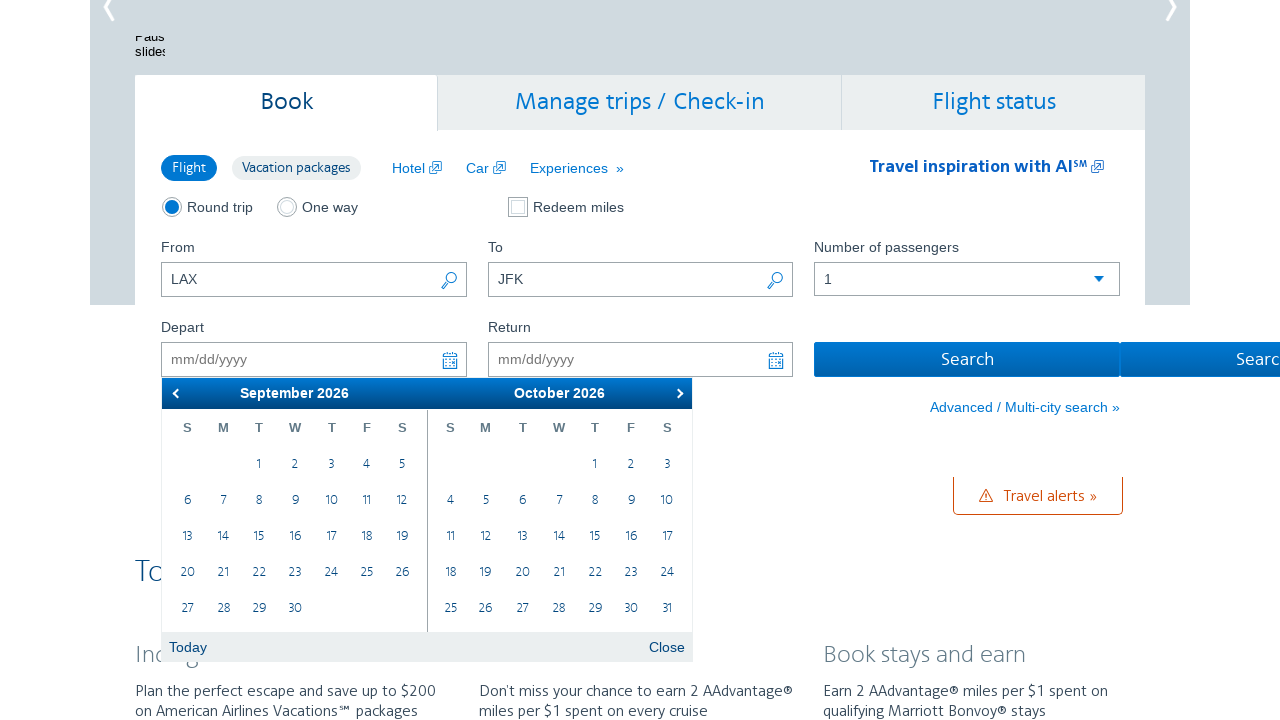

Selected September 28th as departure date at (224, 609) on (//*[@class='ui-datepicker-calendar'])[1]/tbody/tr/td >> nth=29
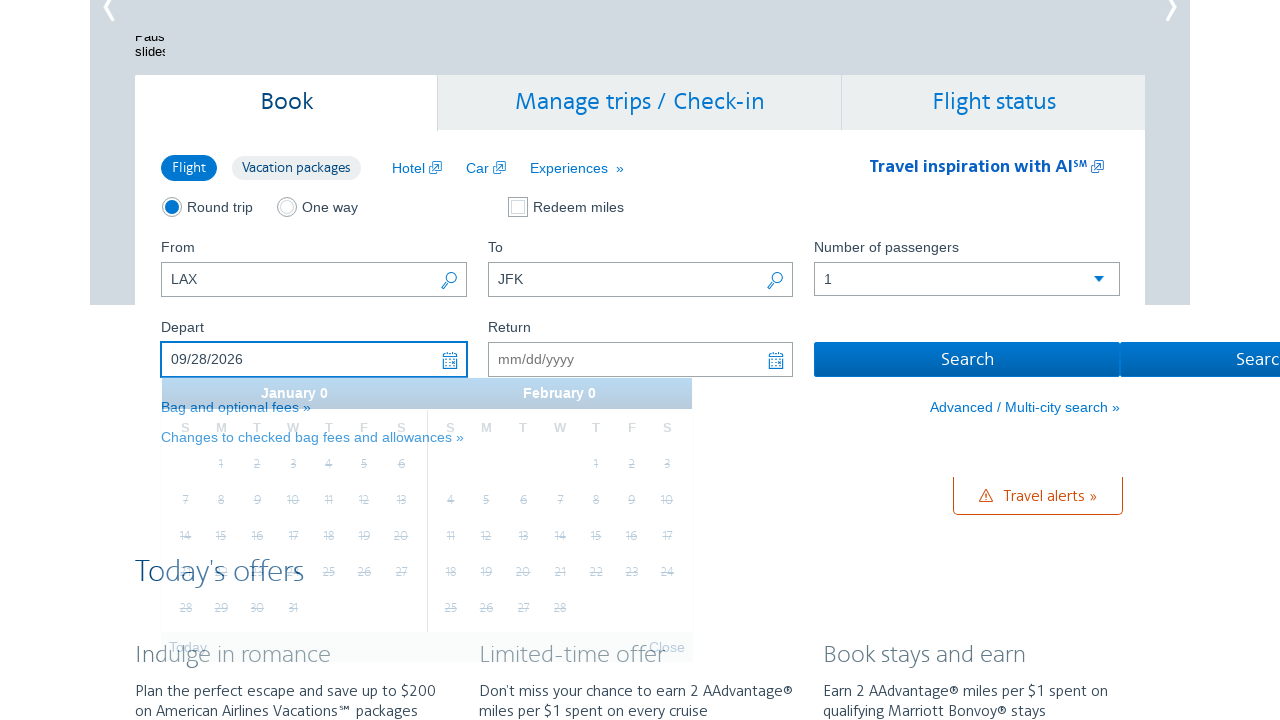

Opened return date calendar widget at (776, 360) on (//*[@class='ui-datepicker-trigger'])[2]
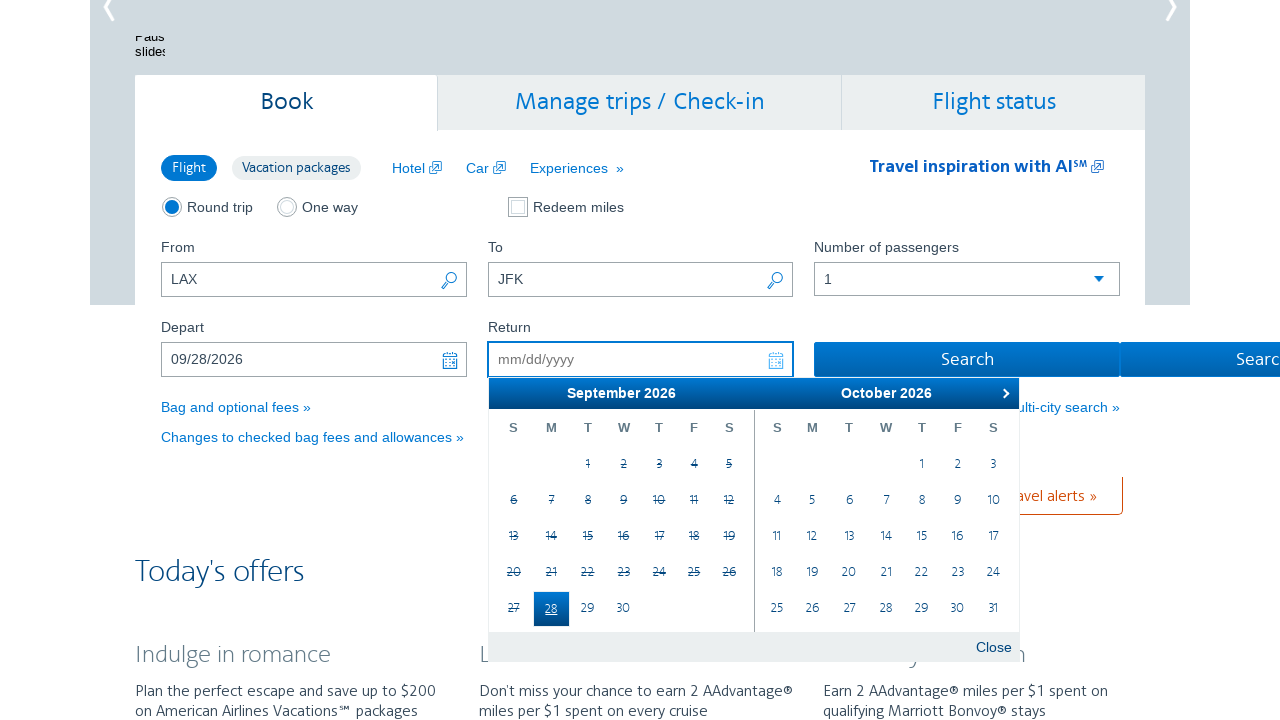

Clicked next month button in return calendar at (1004, 393) on xpath=//*[@id='ui-datepicker-div']/div[2]/div/a
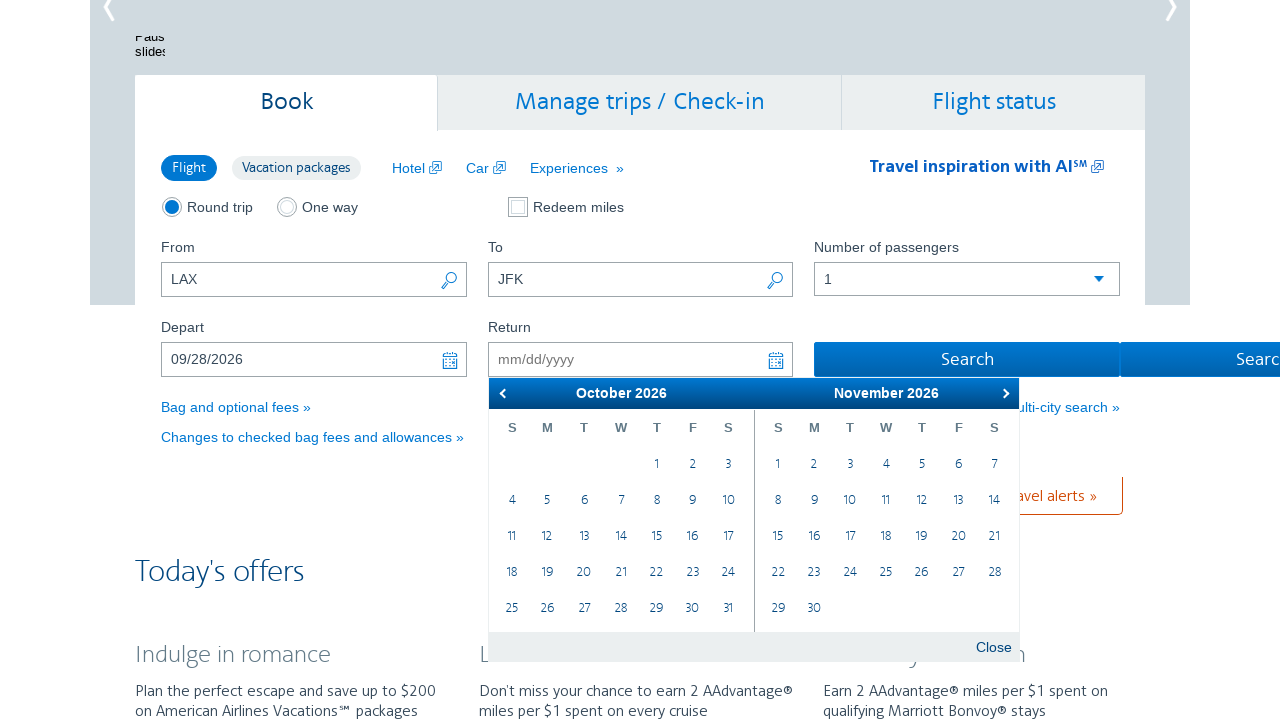

Clicked next month button in return calendar at (1004, 393) on xpath=//*[@id='ui-datepicker-div']/div[2]/div/a
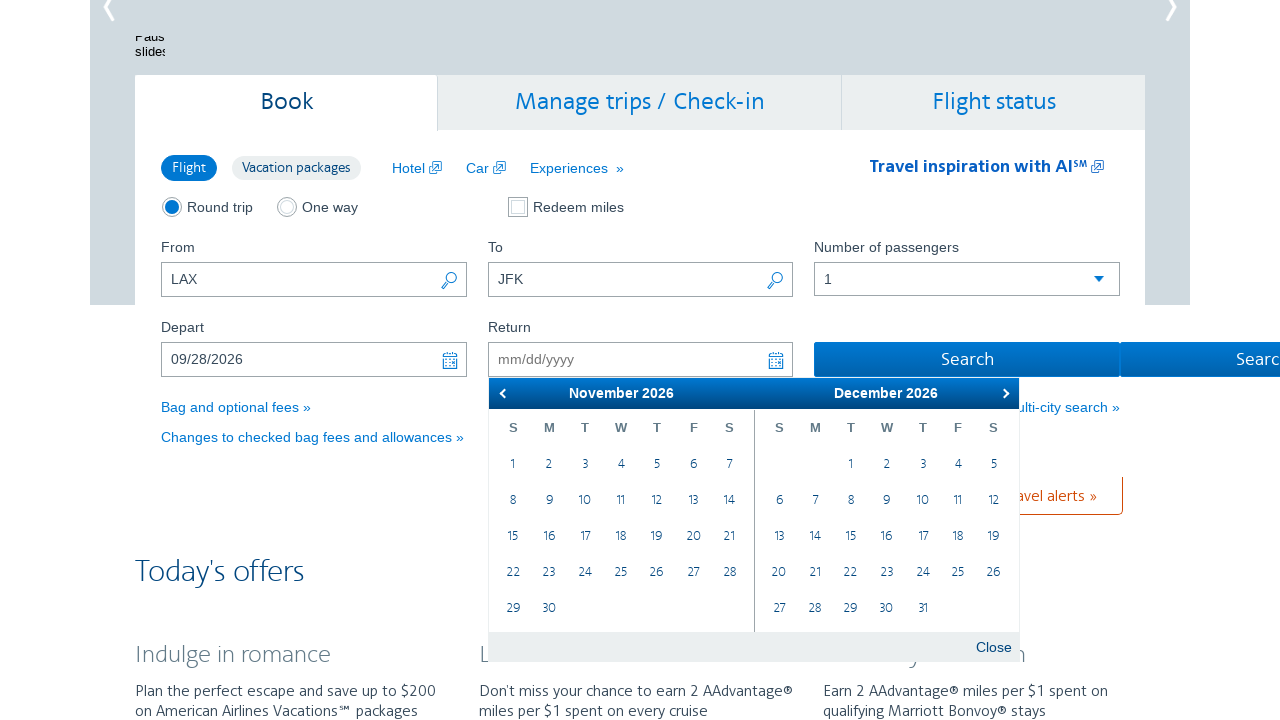

Navigated to December in return calendar
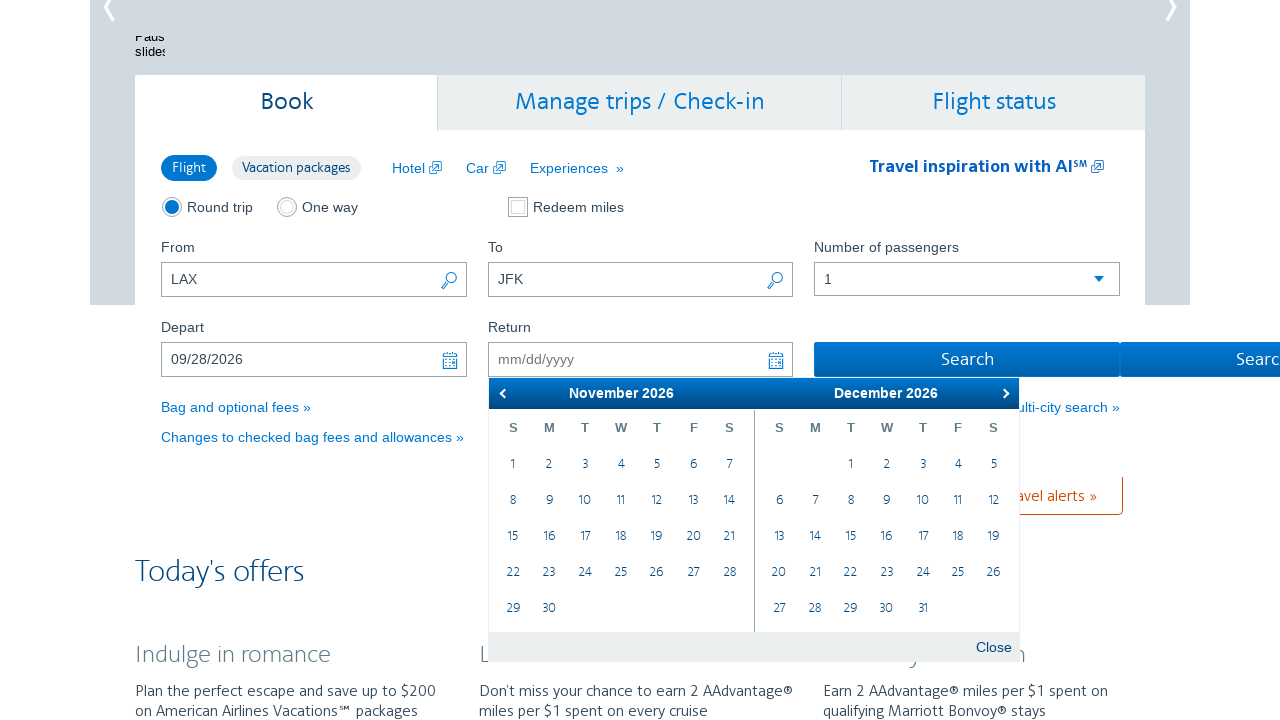

Selected December 2nd as return date at (887, 465) on (//*[@class='ui-datepicker-calendar'])[2]/tbody/tr/td >> nth=3
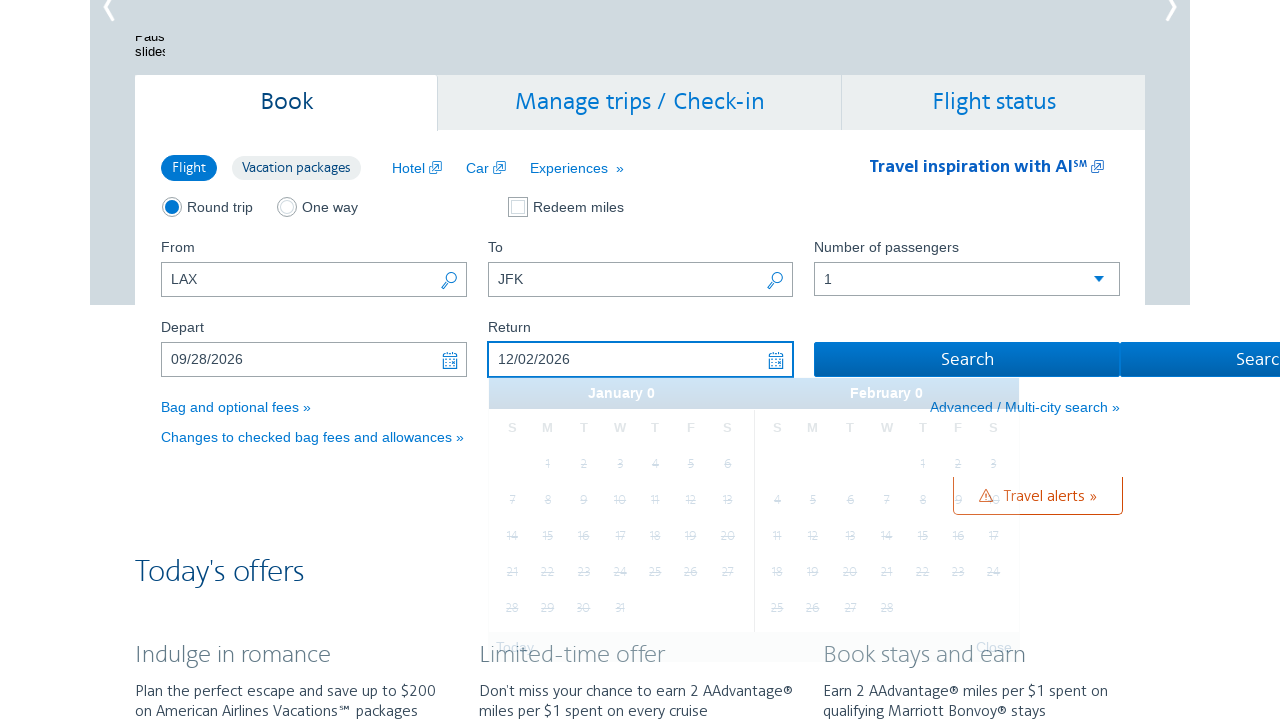

Clicked flight search submit button at (967, 360) on #flightSearchForm\.button\.reSubmit
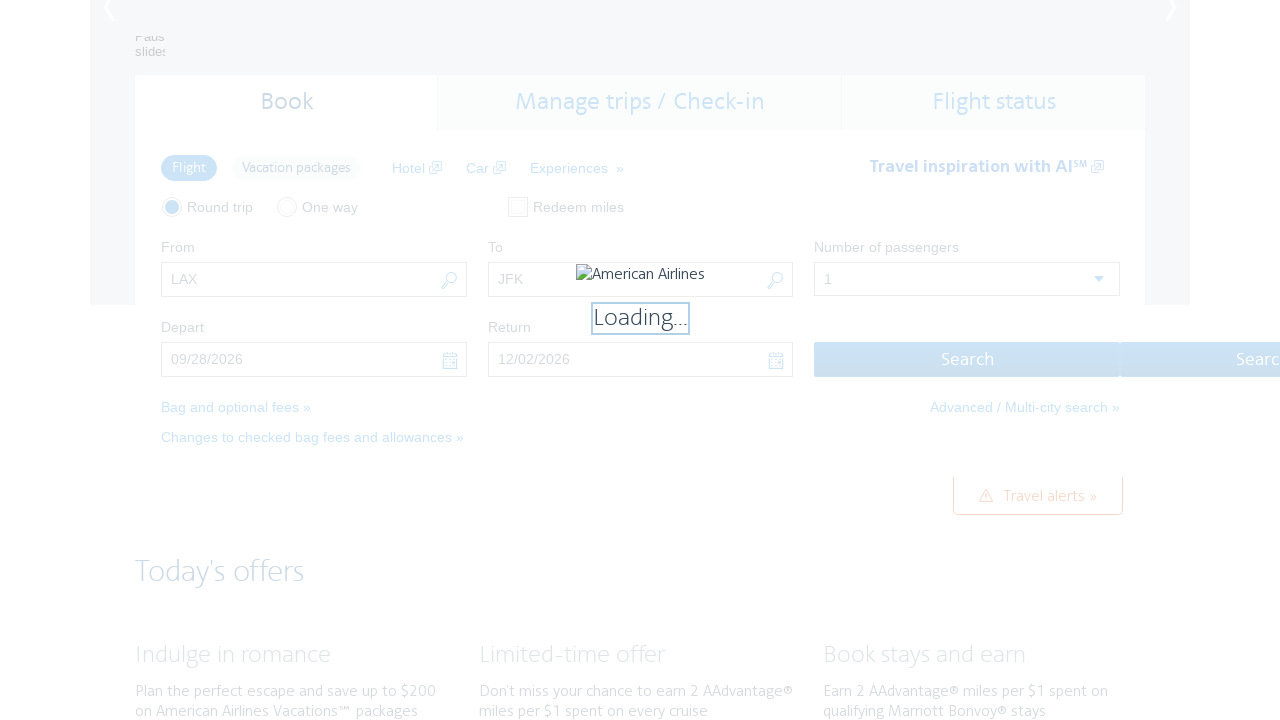

Waited 4 seconds for flight search results to load
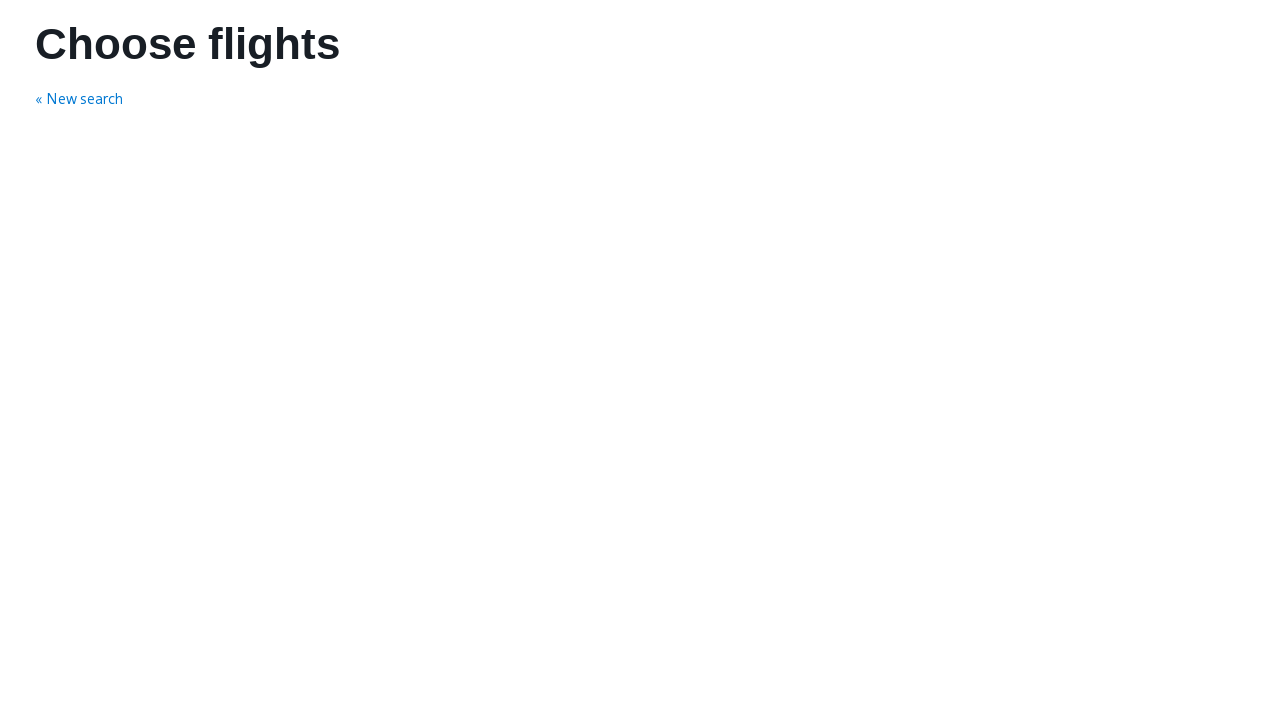

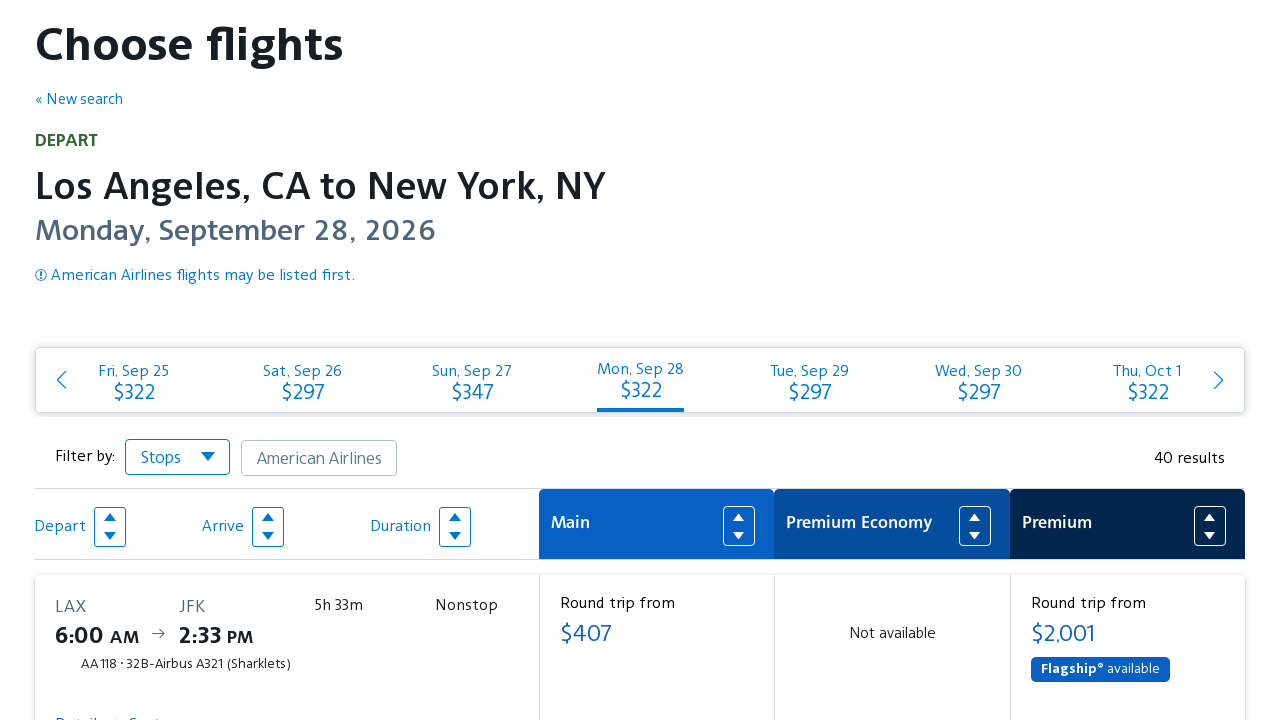